Tests the contact form submission on smoothmaths.co.uk by filling out the form fields, solving a captcha, and submitting the form

Starting URL: https://smoothmaths.co.uk/

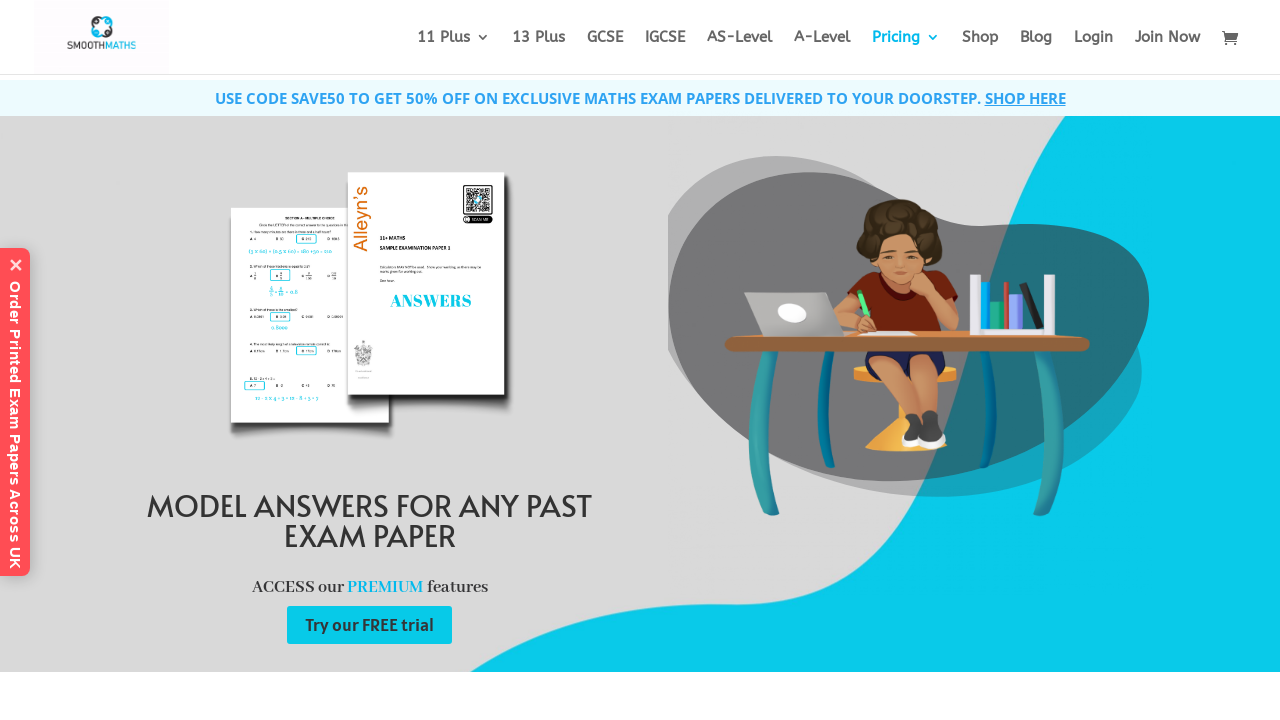

Contact us link became visible
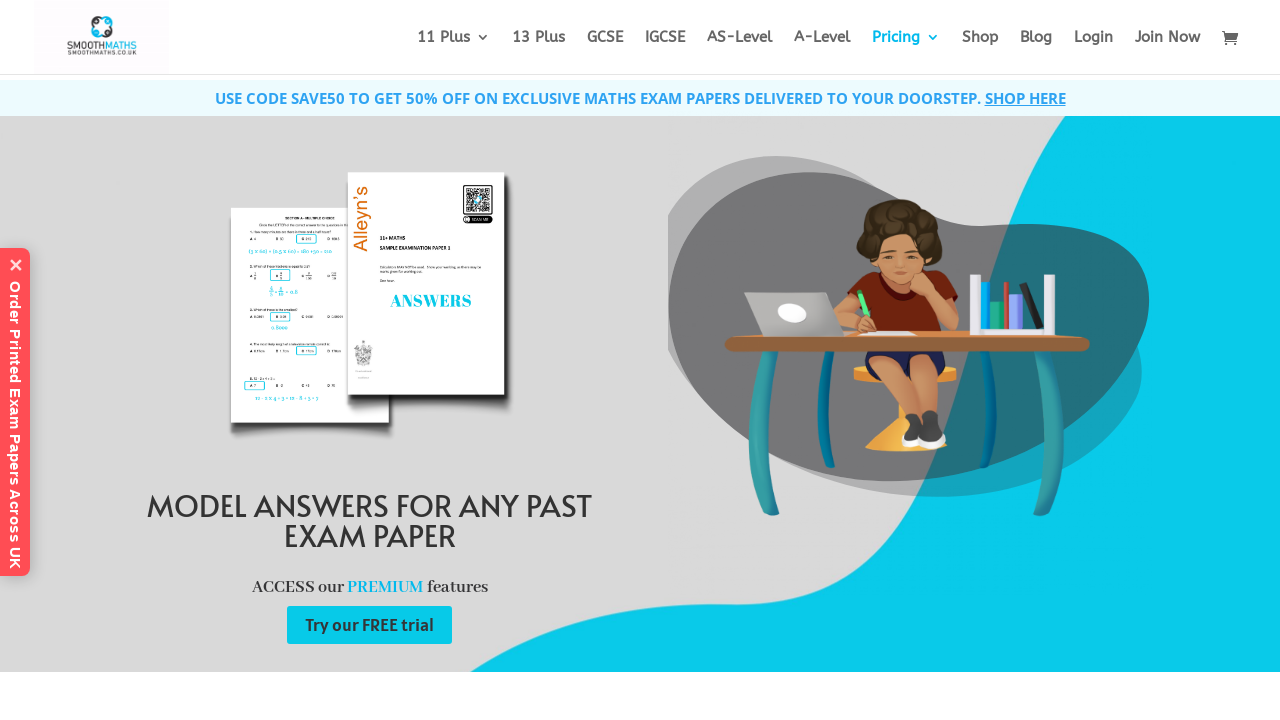

Scrolled page down to position 400
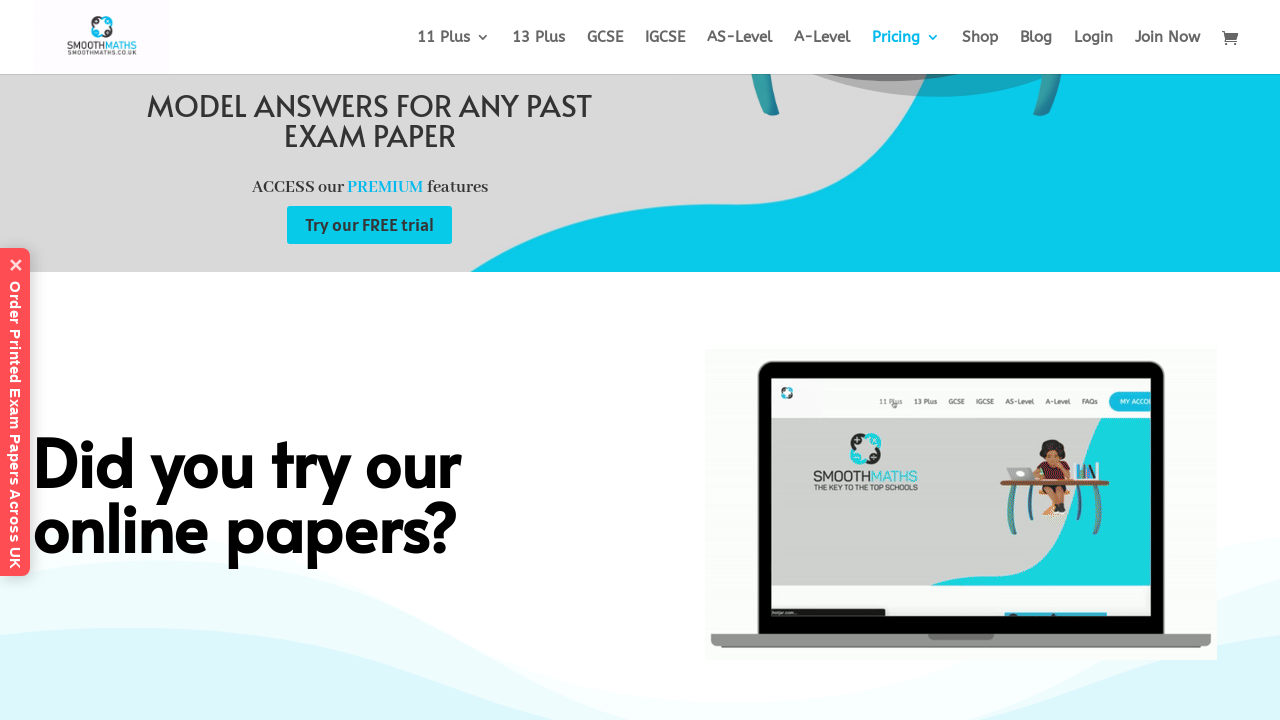

Clicked Contact us link at (416, 475) on text=Contact us
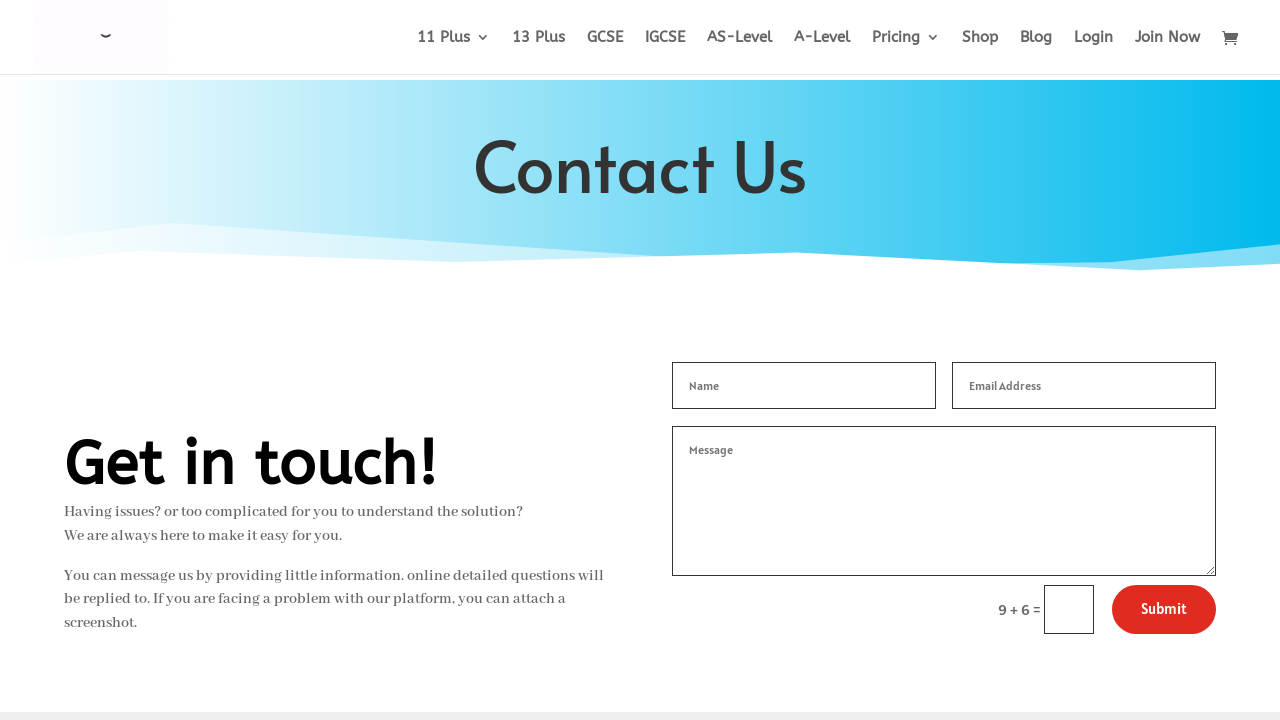

Contact form name field became visible
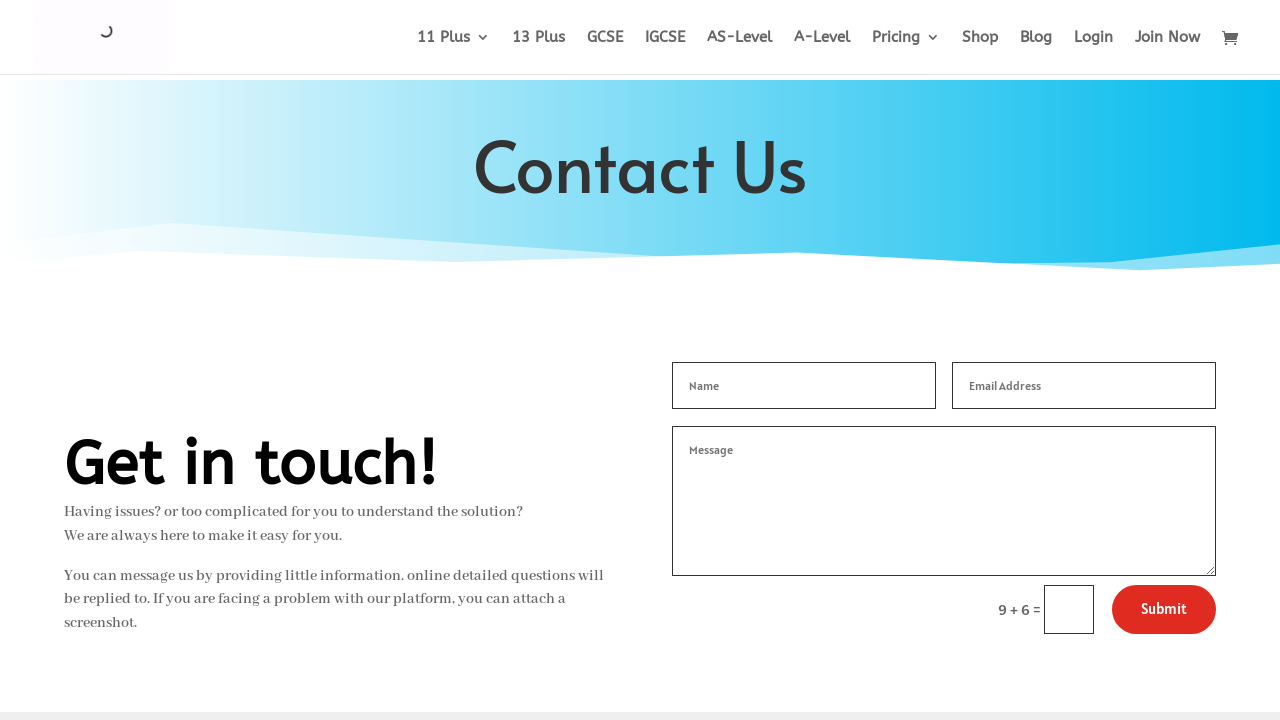

Filled name field with 'TestUser123' on #et_pb_contact_name_0
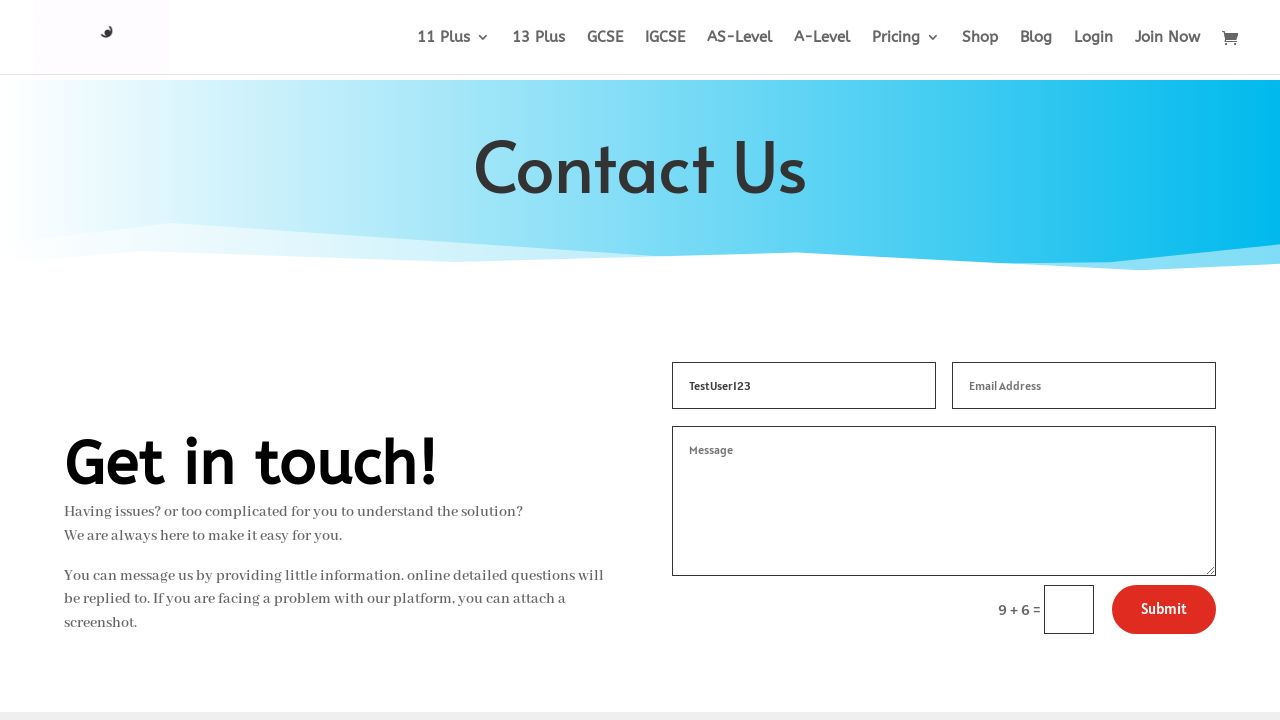

Filled email field with 'testuser@example.com' on #et_pb_contact_email_0
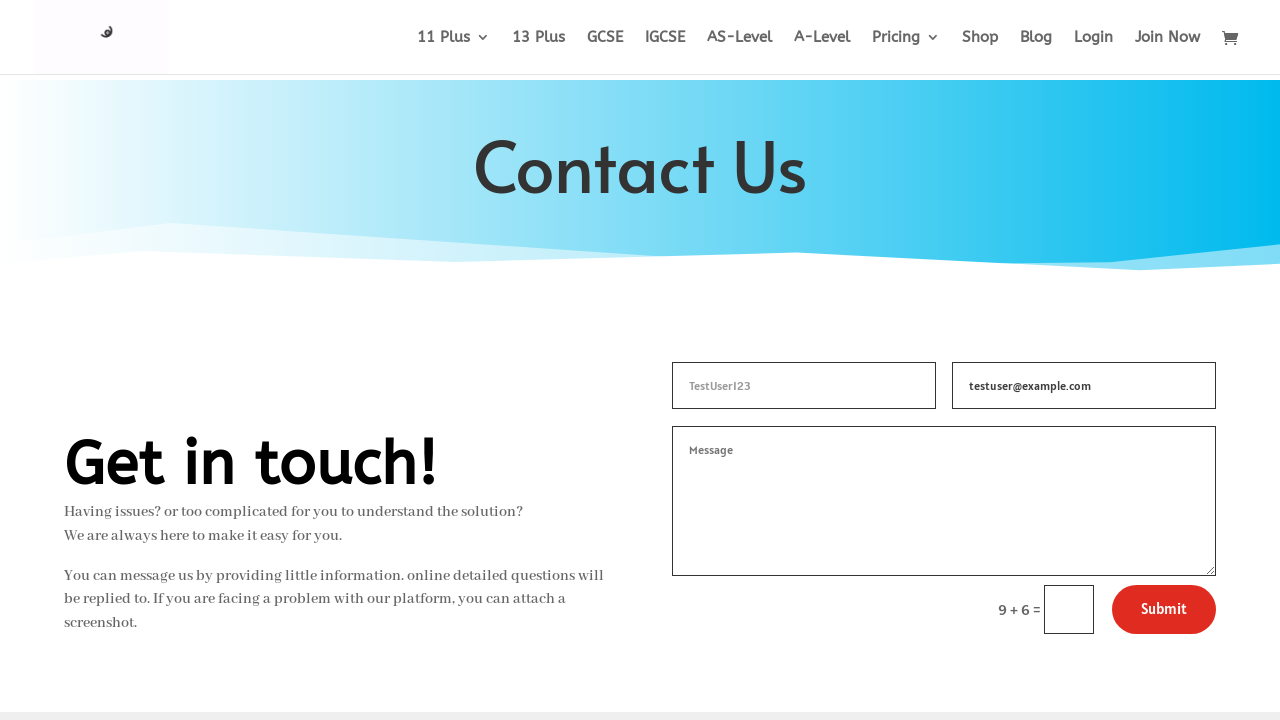

Filled message field with test message on #et_pb_contact_message_0
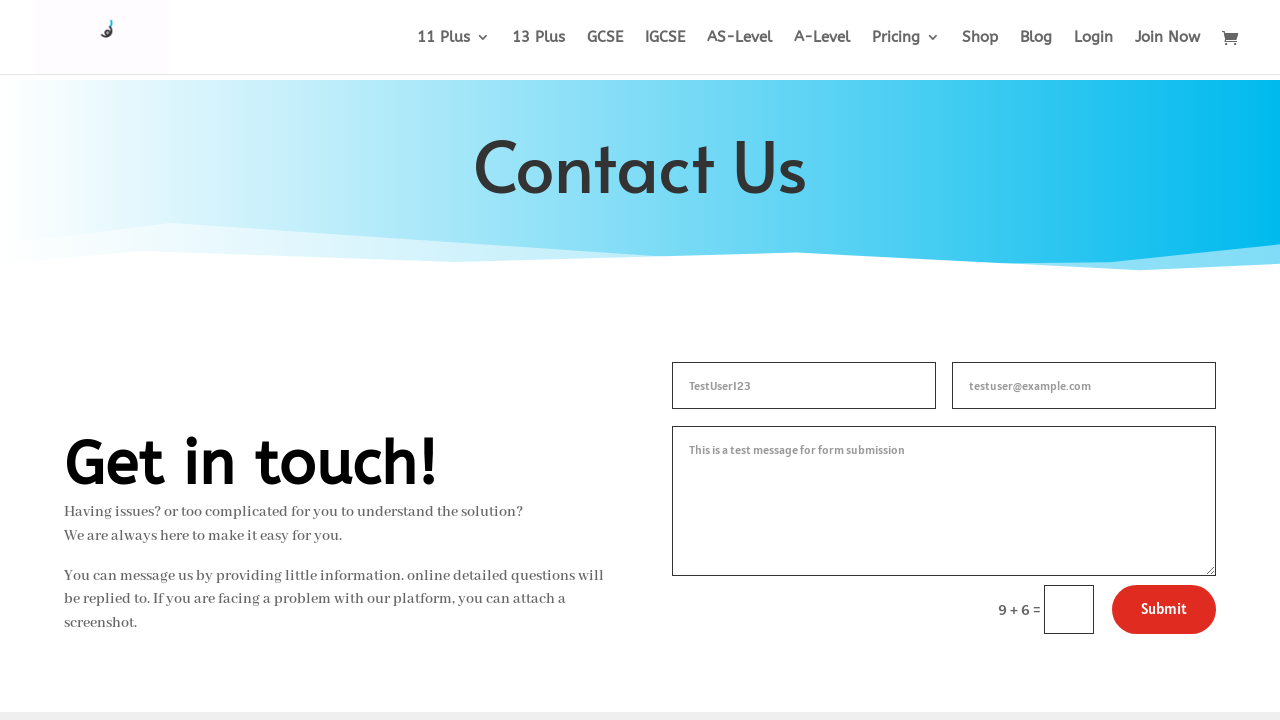

Retrieved captcha question: '9 + 6'
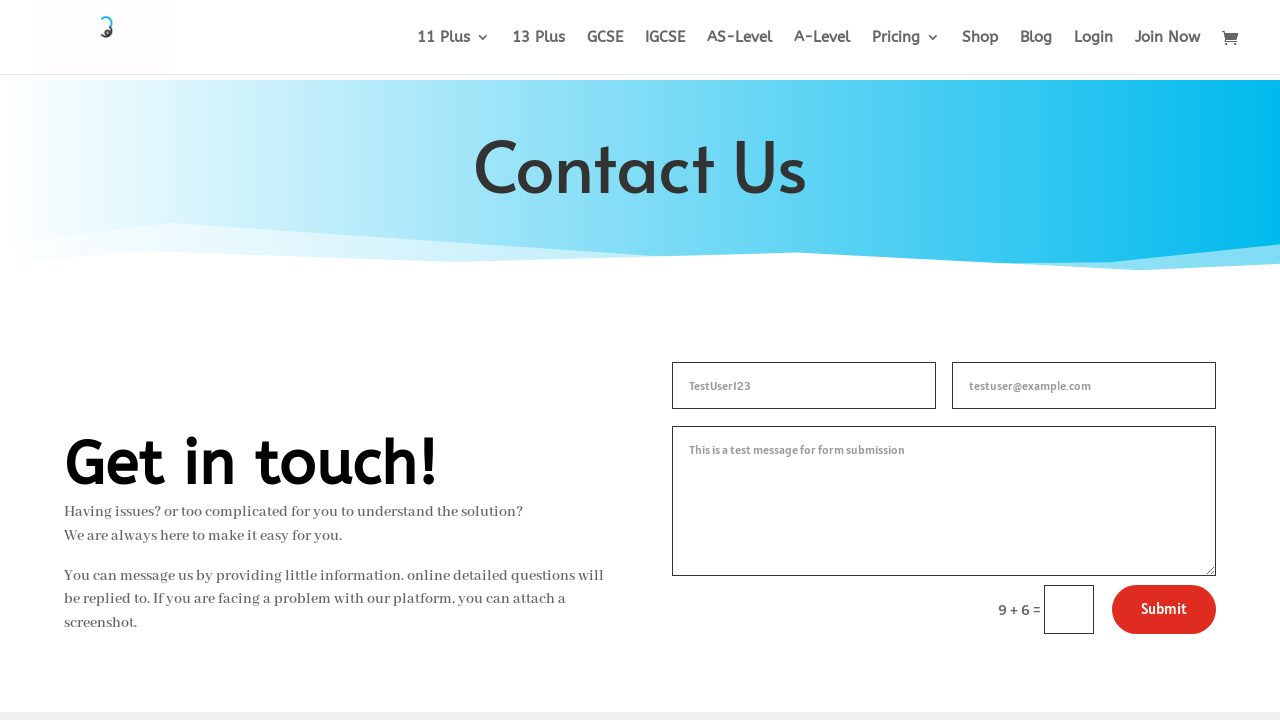

Solved captcha: 9 + 6 = 15
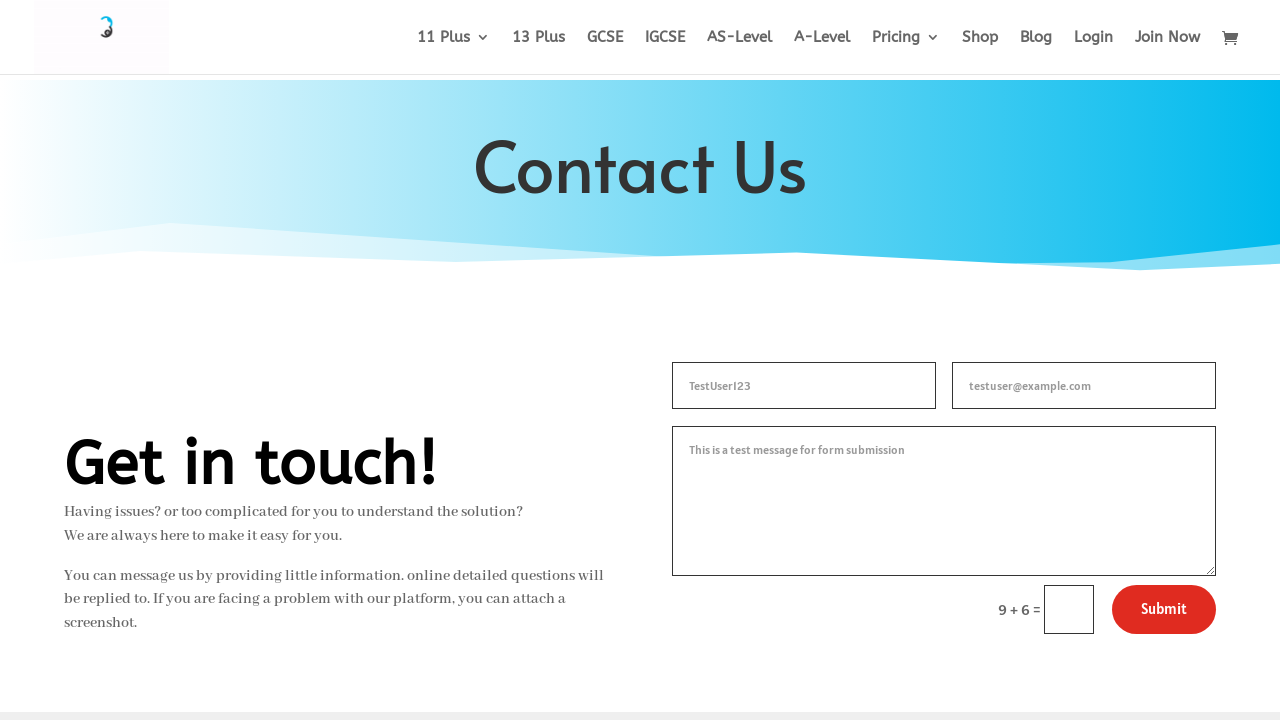

Filled captcha field with answer '15' on input[name='et_pb_contact_captcha_0']
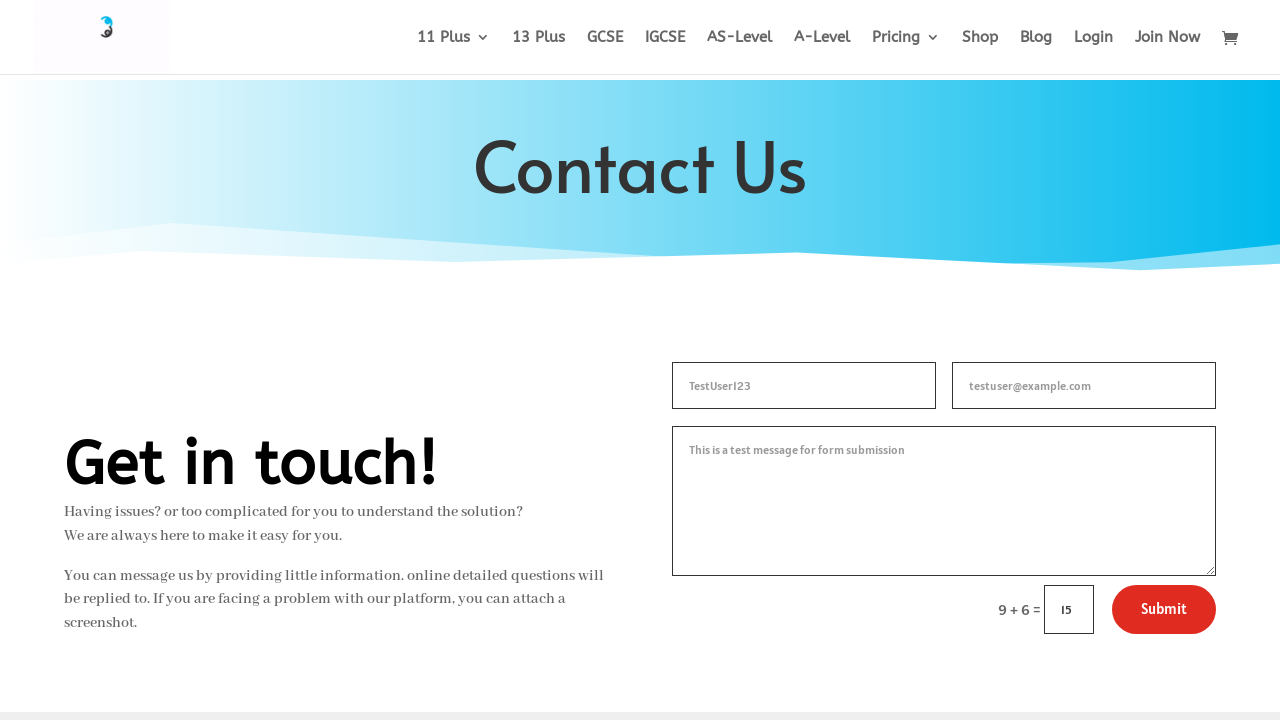

Clicked form submit button at (1164, 609) on button[name='et_builder_submit_button']
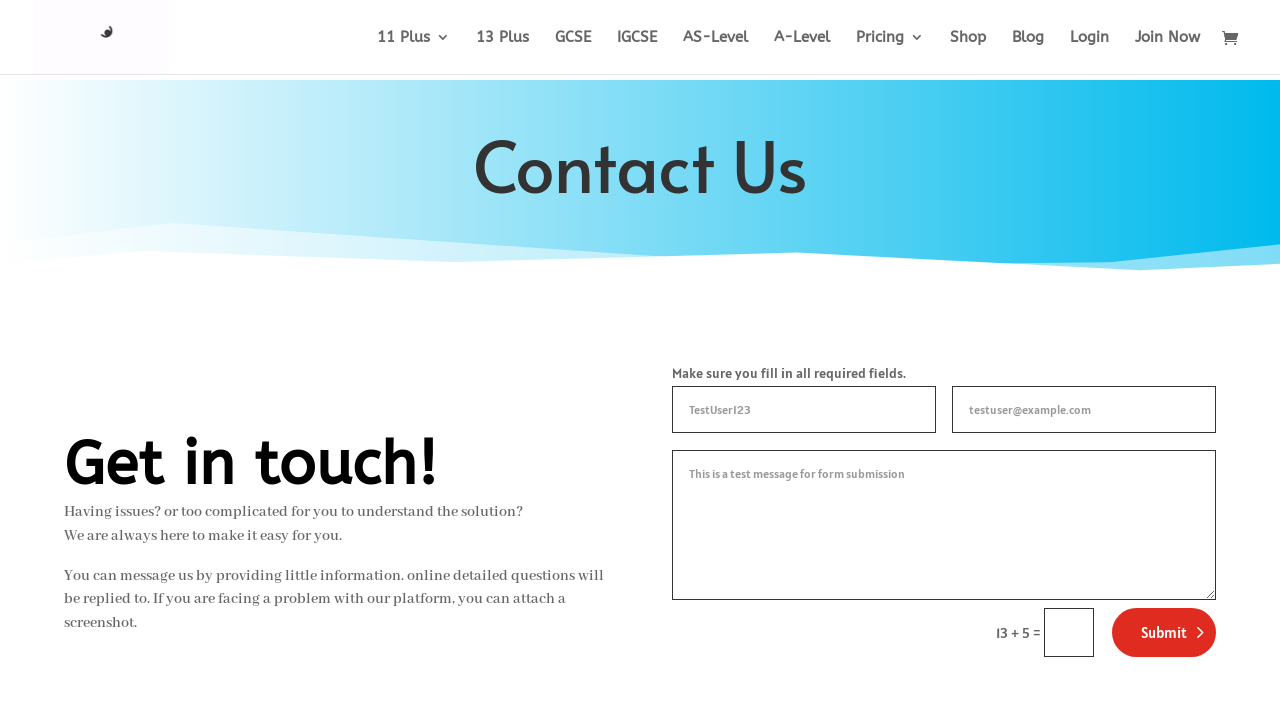

Contact form success message appeared
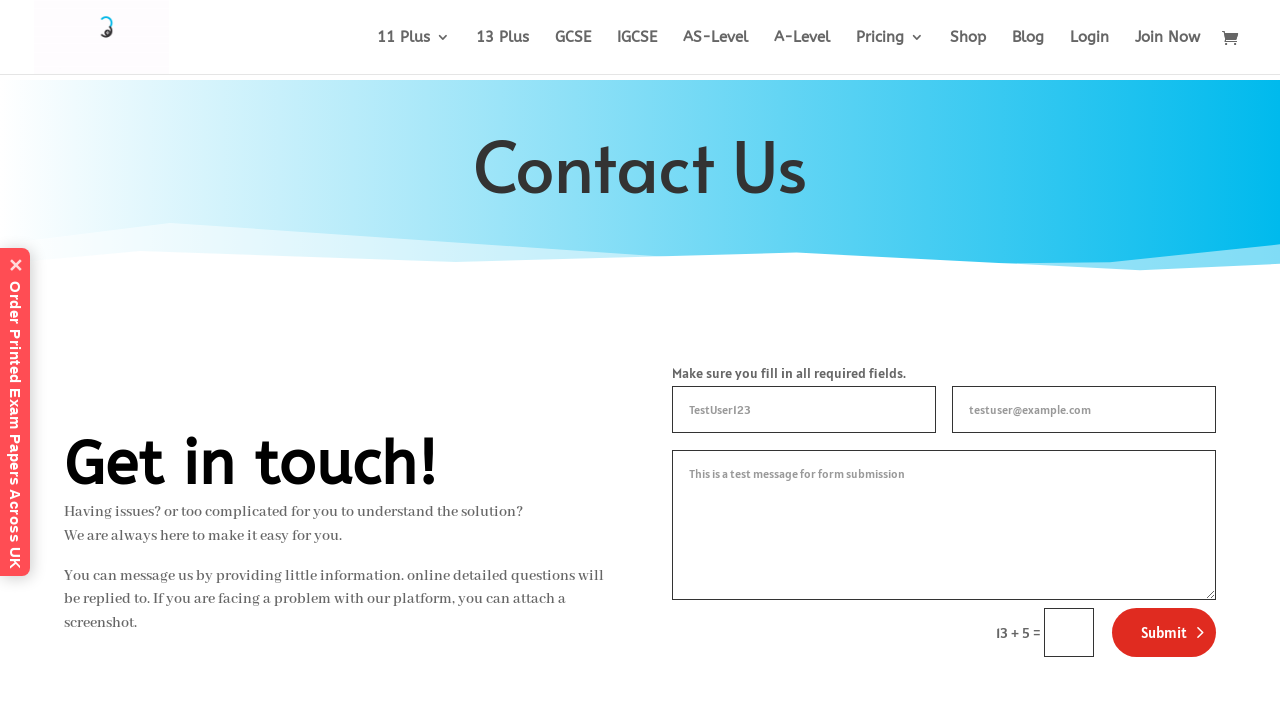

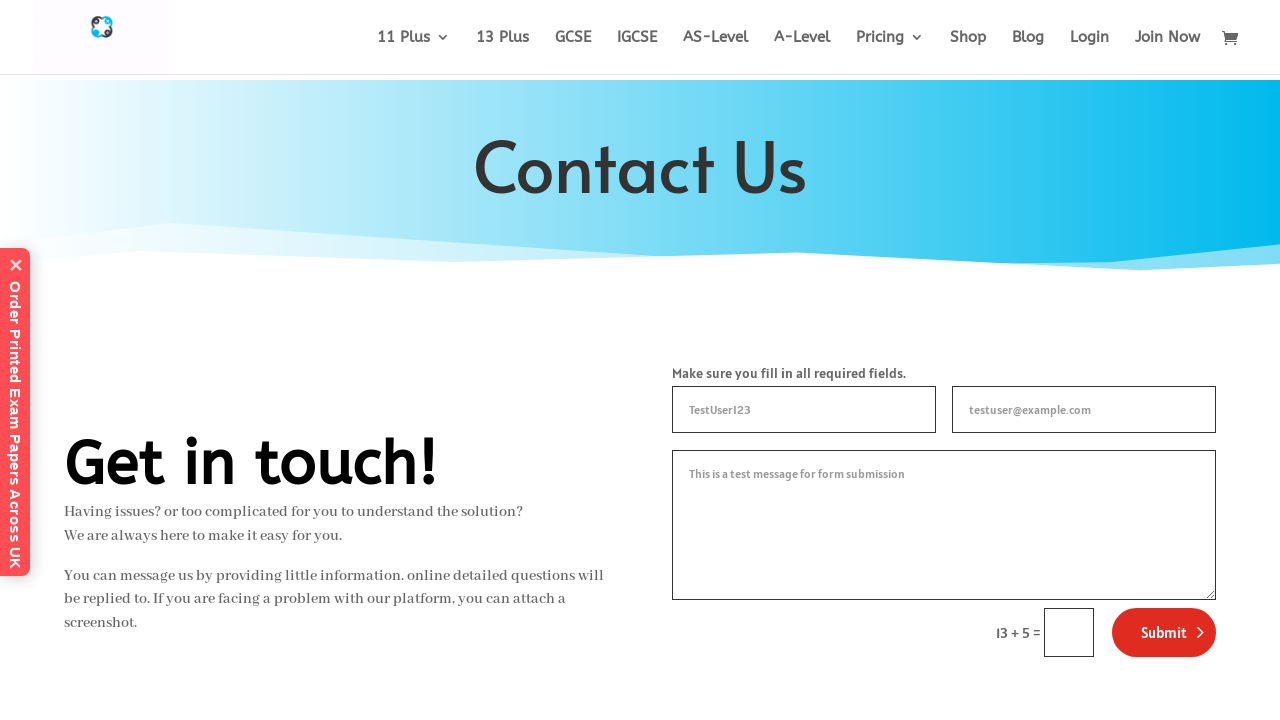